Tests dynamic properties by waiting for elements to become enabled/visible and clicking them, including a button that enables after delay, a color-changing button, and a button that appears after delay.

Starting URL: https://demoqa.com/dynamic-properties

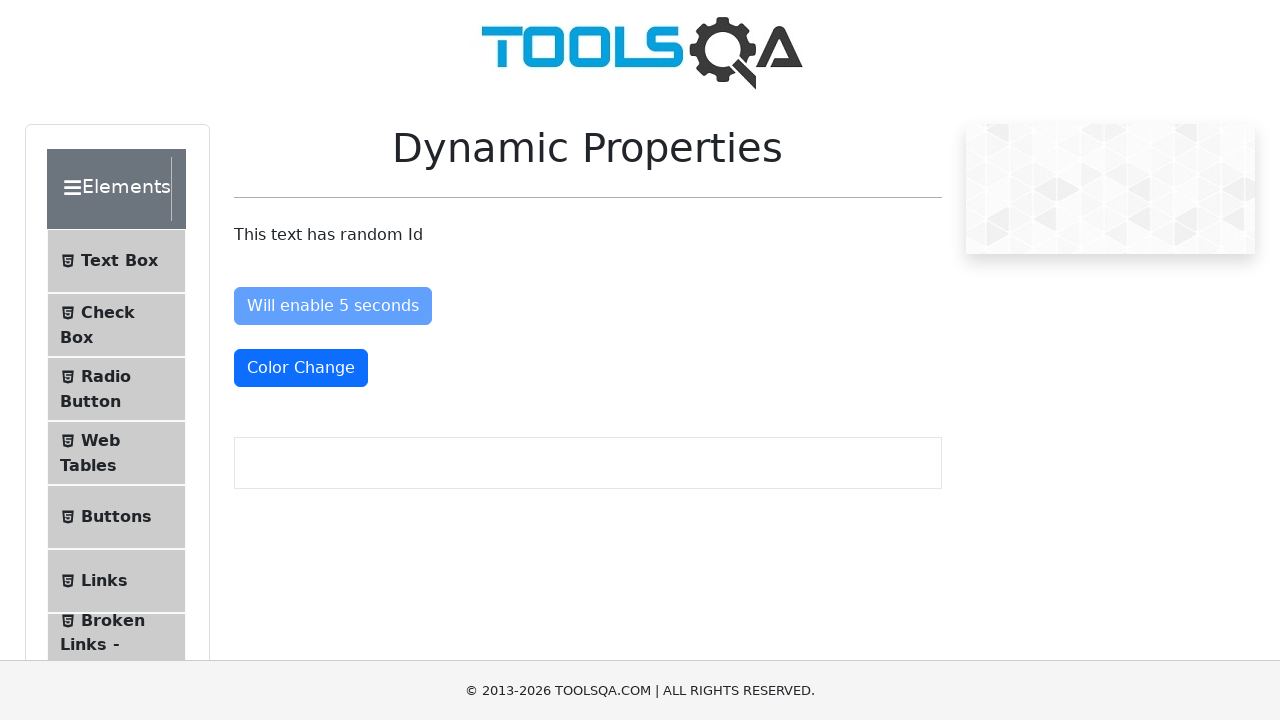

Scrolled down the page
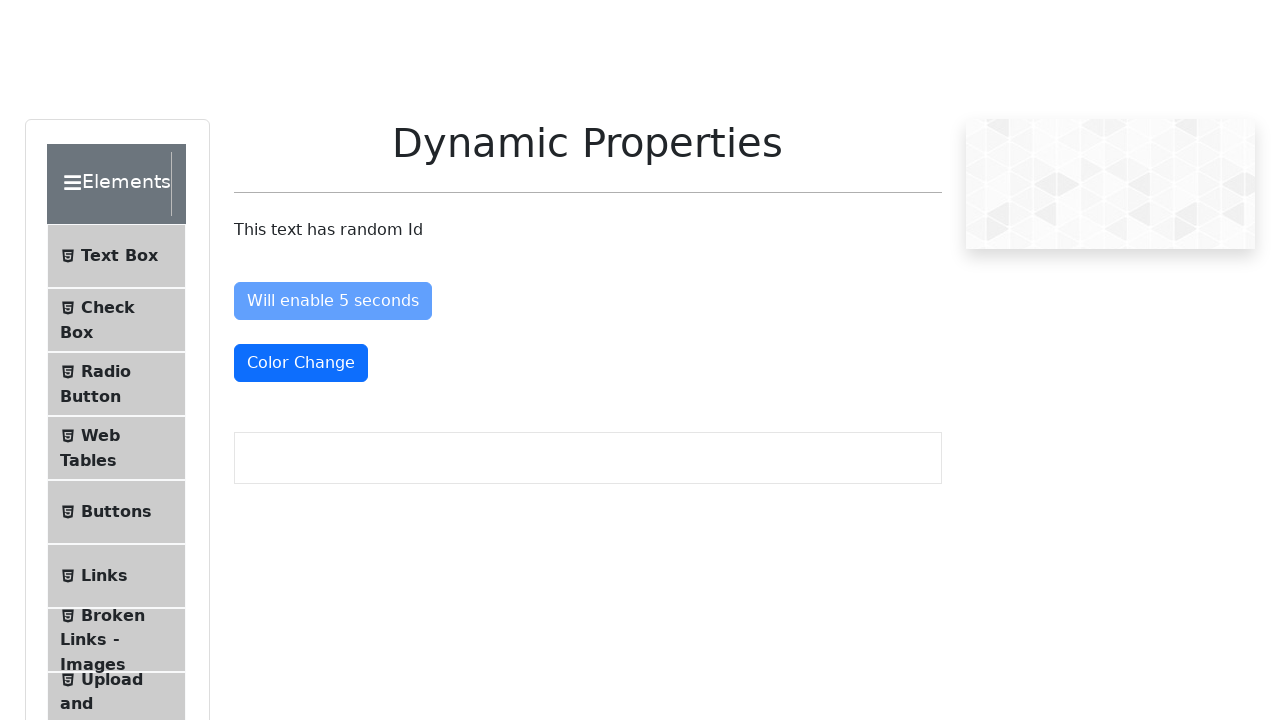

Dynamic text element loaded
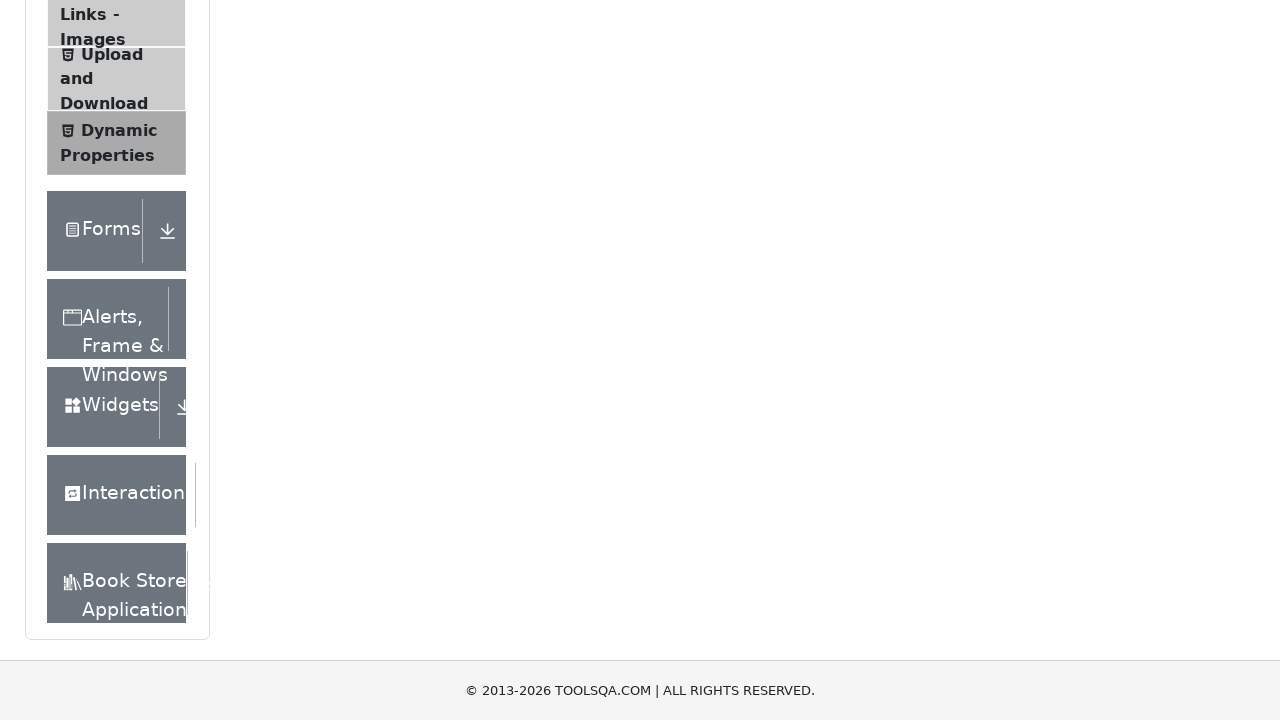

Waited for enable button to become enabled
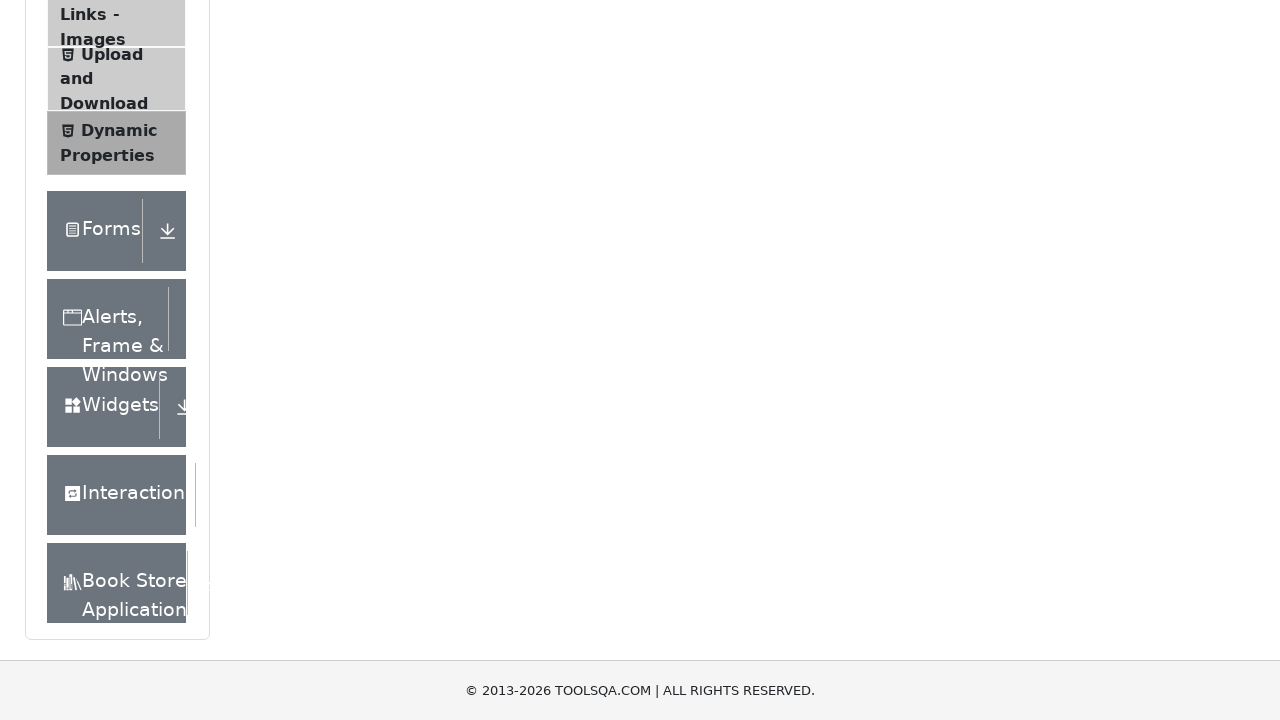

Clicked the enabled button at (333, 306) on #enableAfter
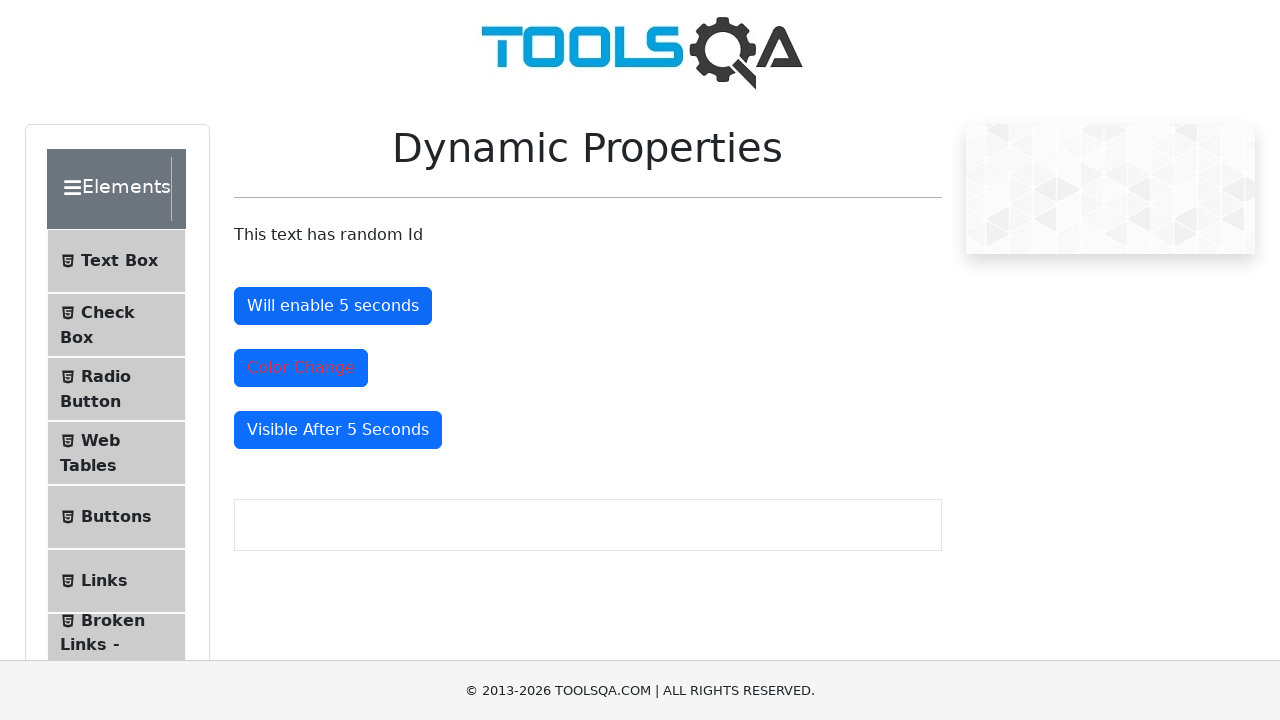

Waited for color-change button to change to danger class
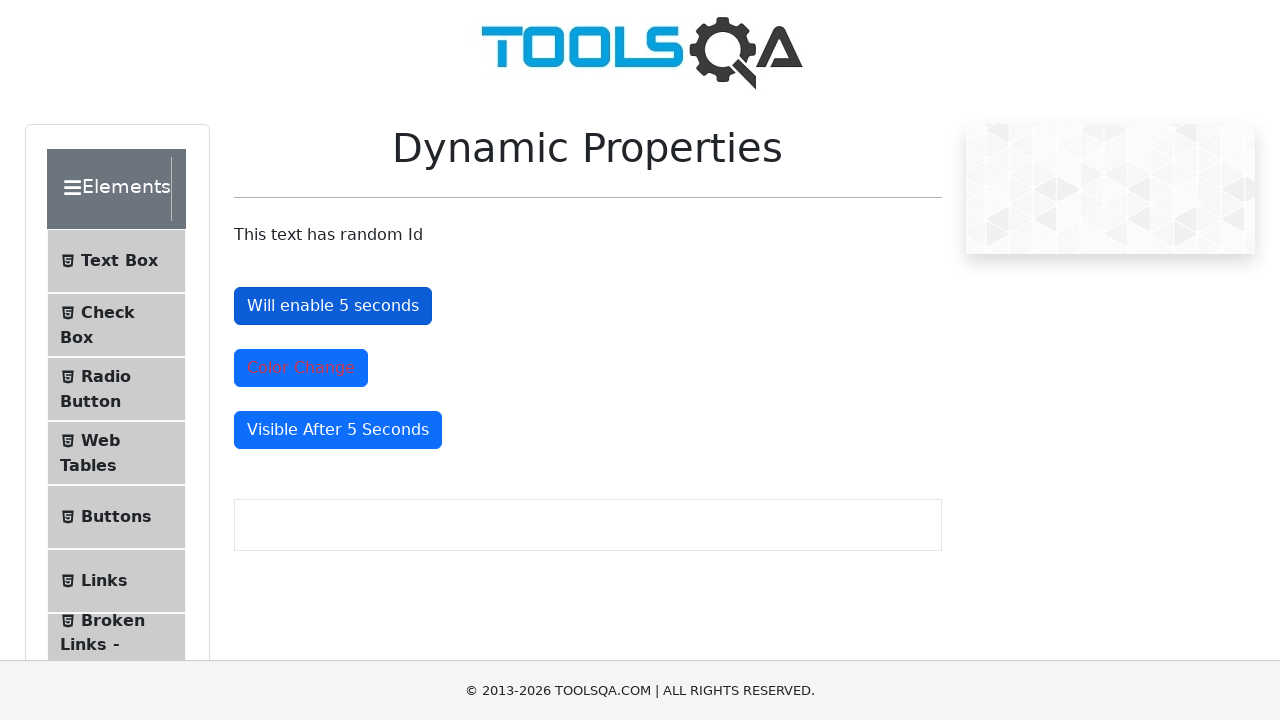

Clicked the color-changed button at (301, 368) on #colorChange
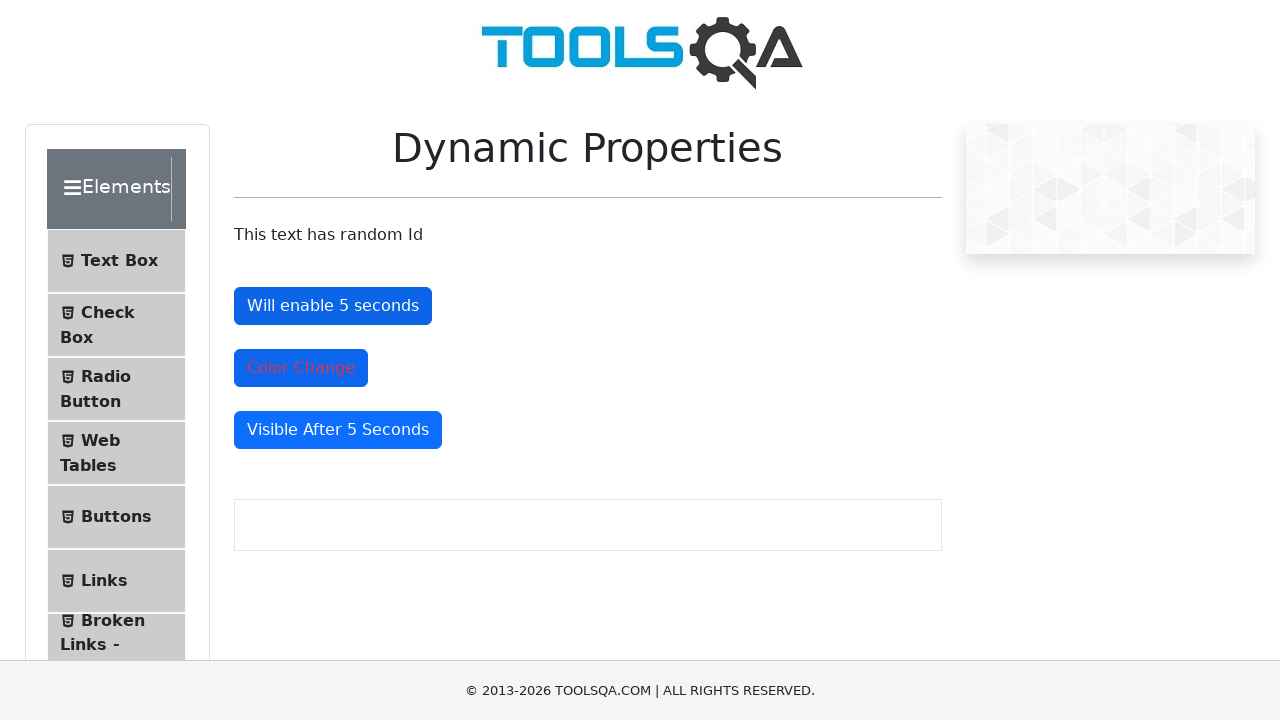

Waited for hidden button to become visible
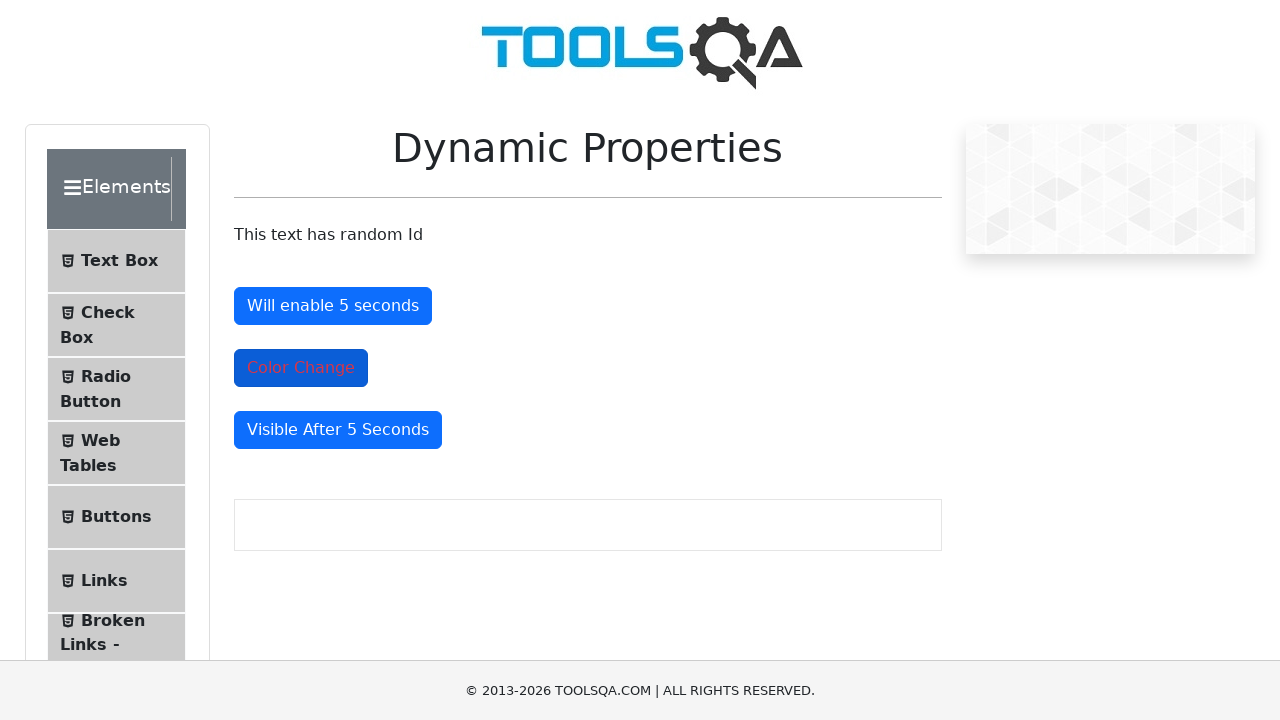

Clicked the newly visible button at (338, 430) on #visibleAfter
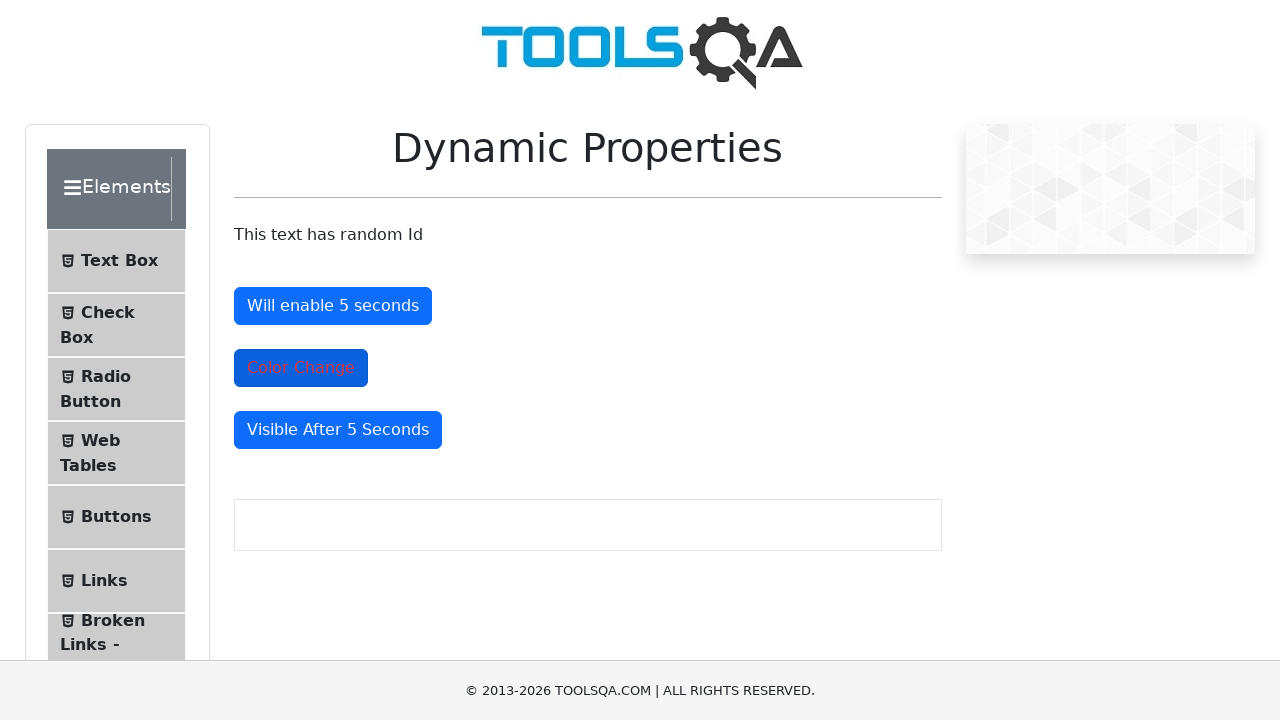

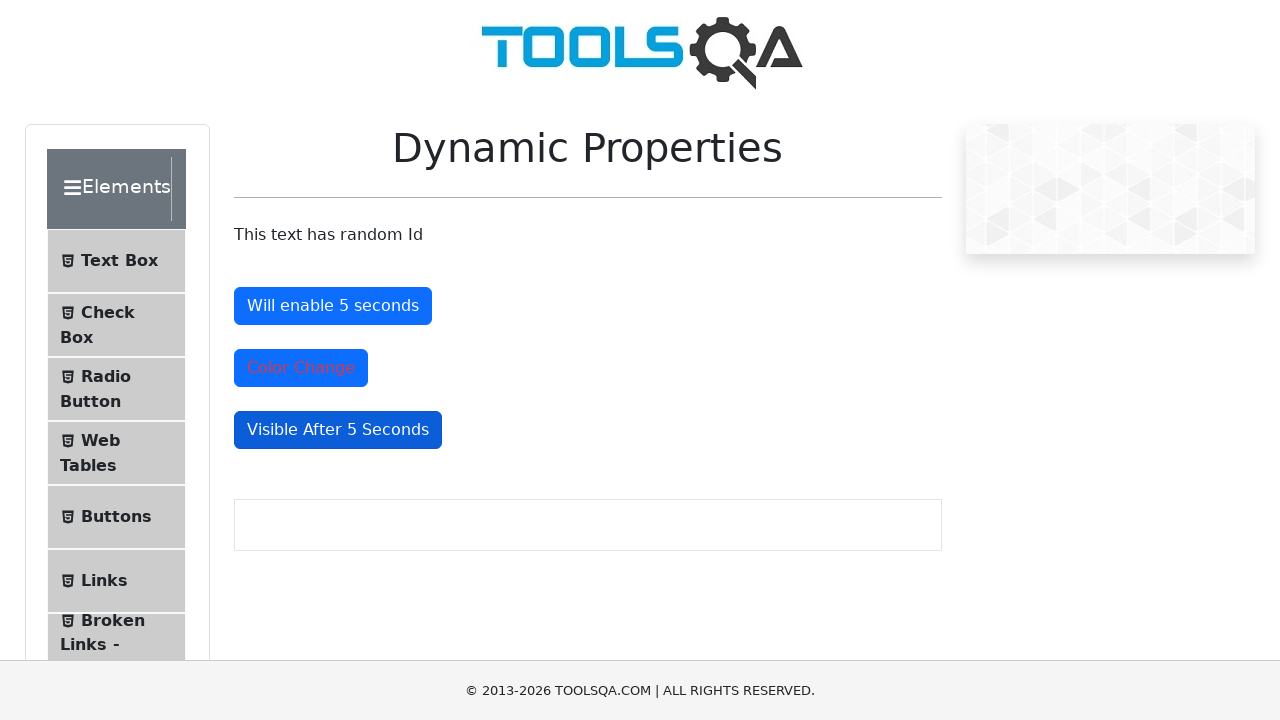